Navigates to Rahul Shetty Academy's automation practice page and retrieves the page title

Starting URL: https://rahulshettyacademy.com/AutomationPractice/

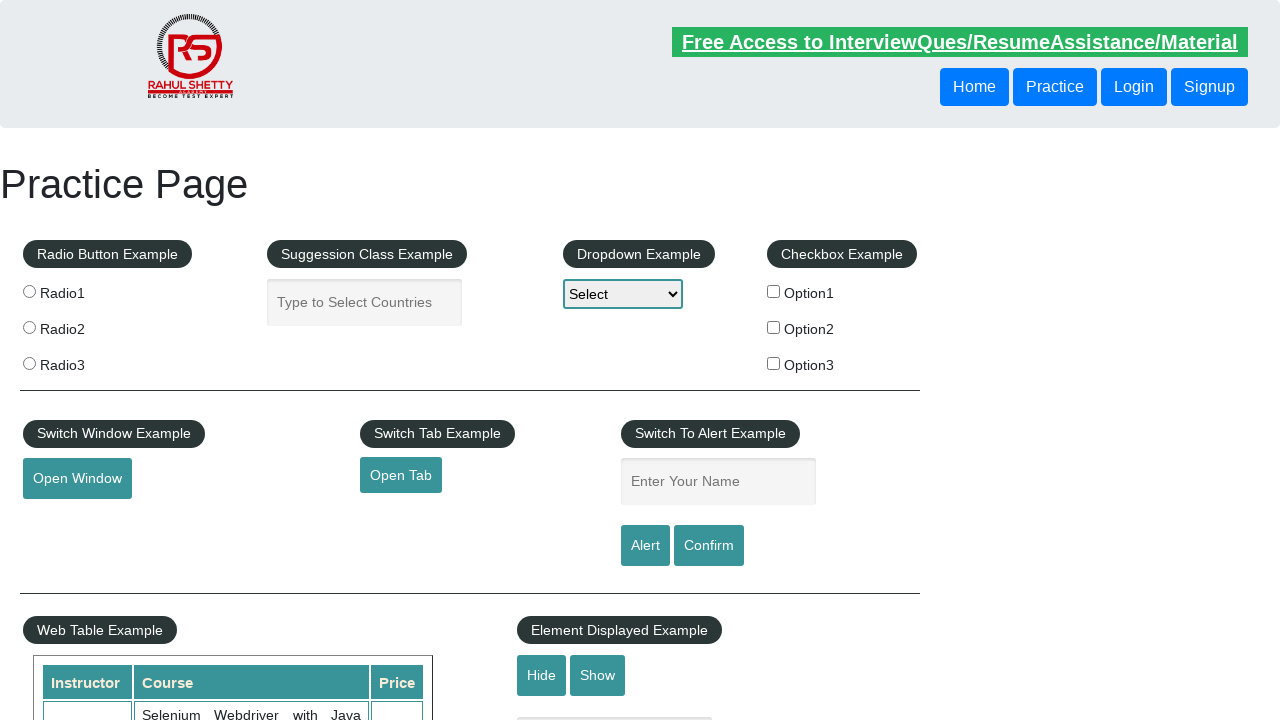

Retrieved page title from Rahul Shetty Academy automation practice page
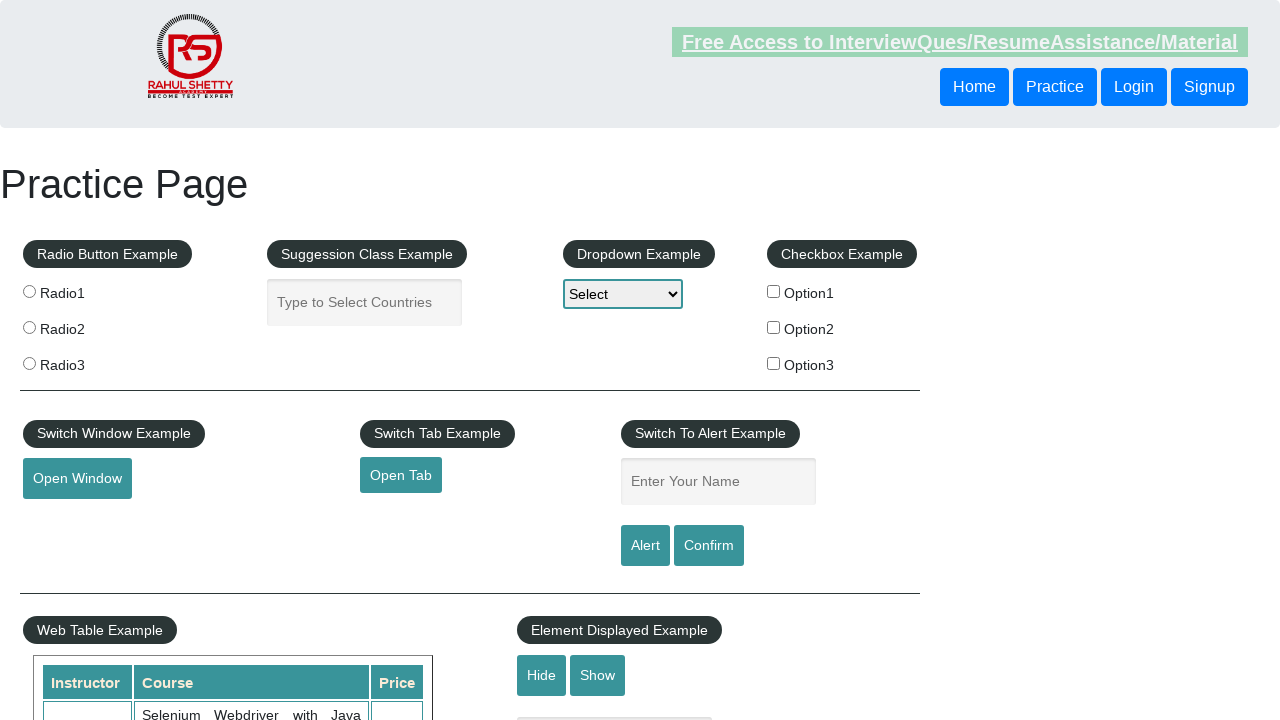

Printed page title to console
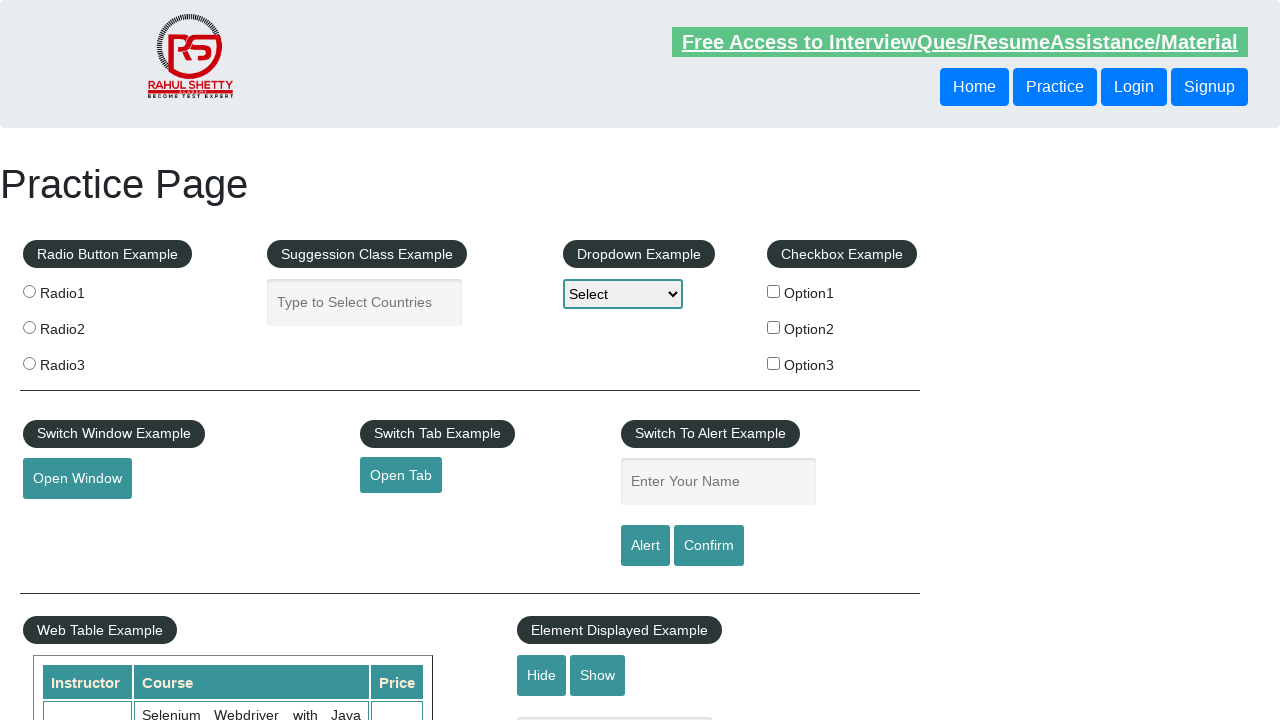

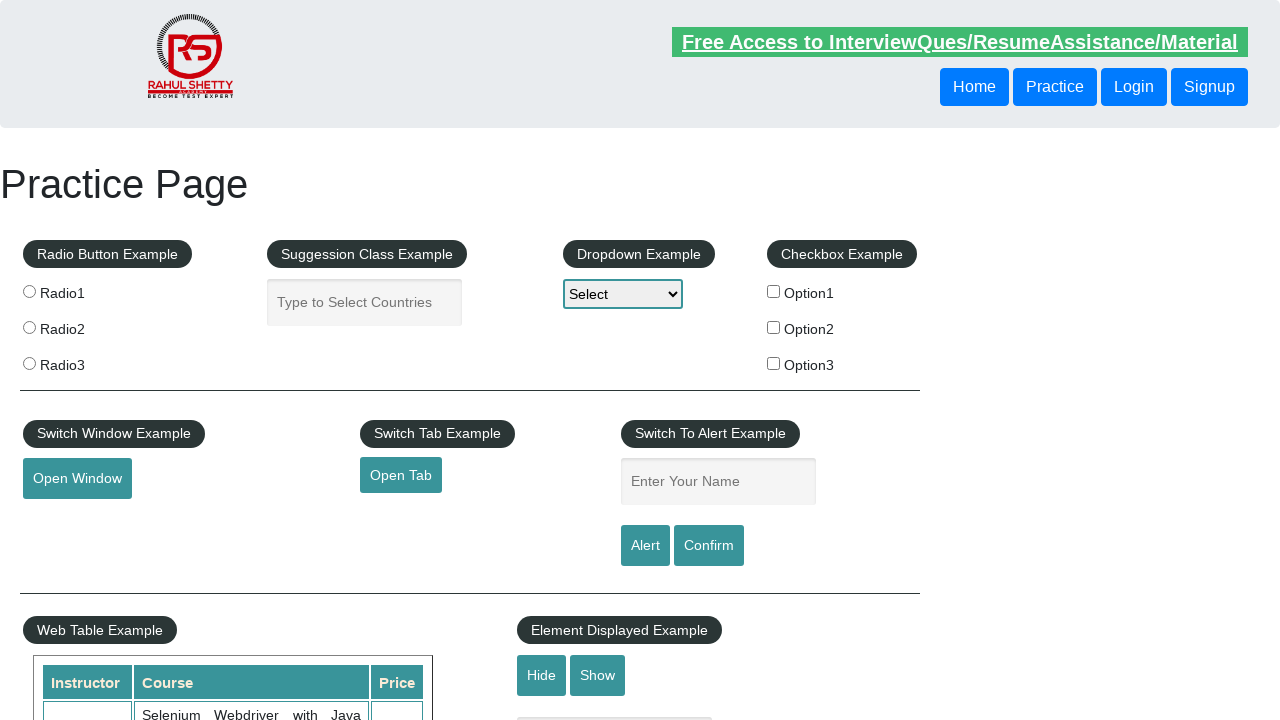